Tests that entered text is trimmed when saving edits to a todo item

Starting URL: https://demo.playwright.dev/todomvc

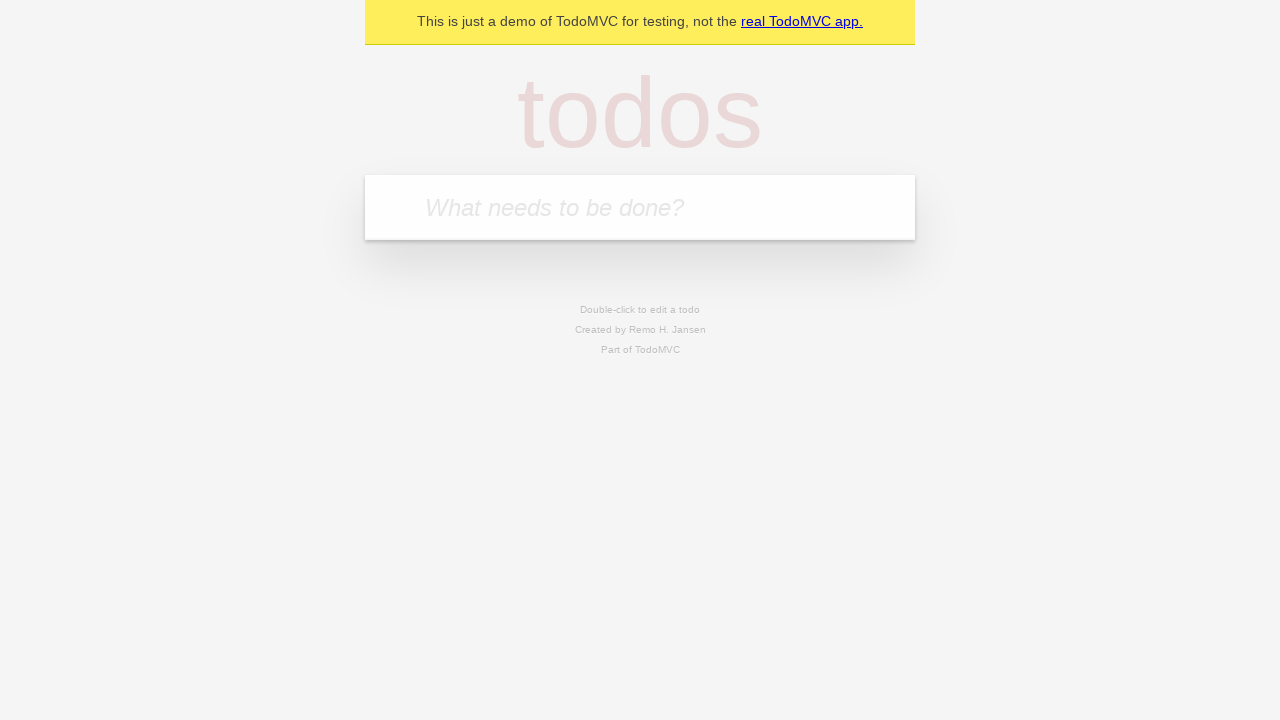

Filled todo input with 'buy some cheese' on internal:attr=[placeholder="What needs to be done?"i]
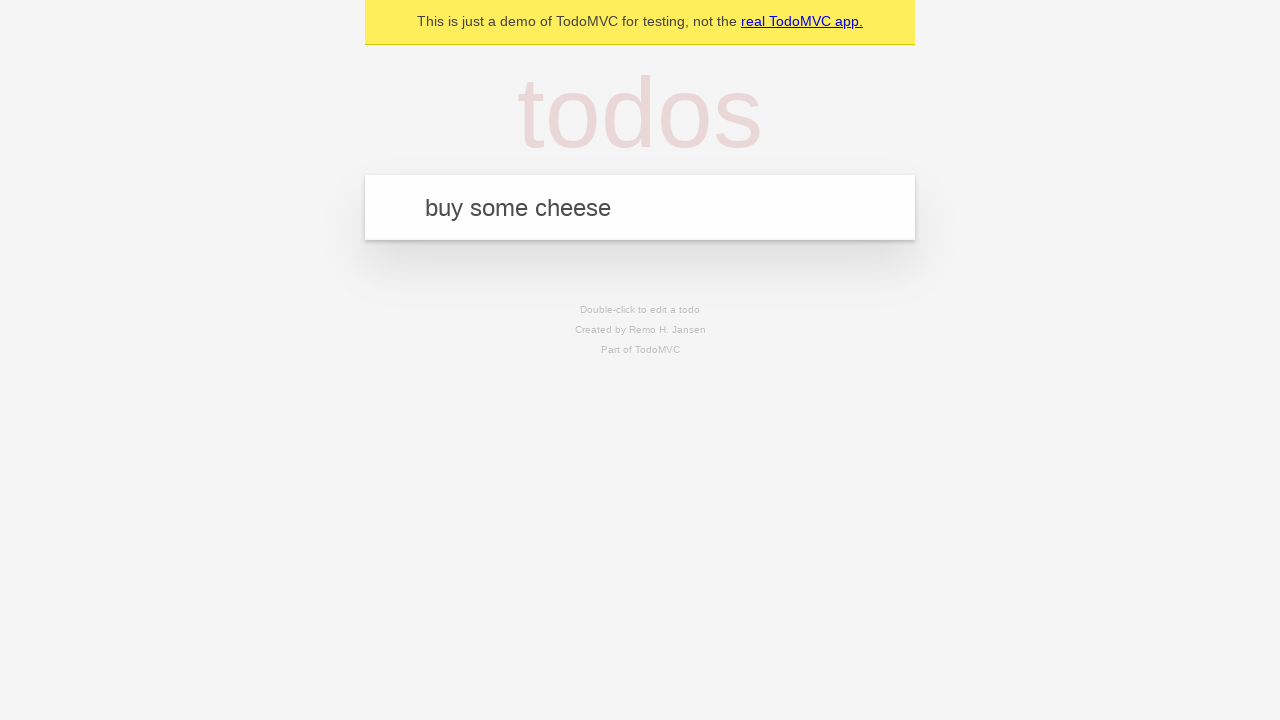

Pressed Enter to create first todo on internal:attr=[placeholder="What needs to be done?"i]
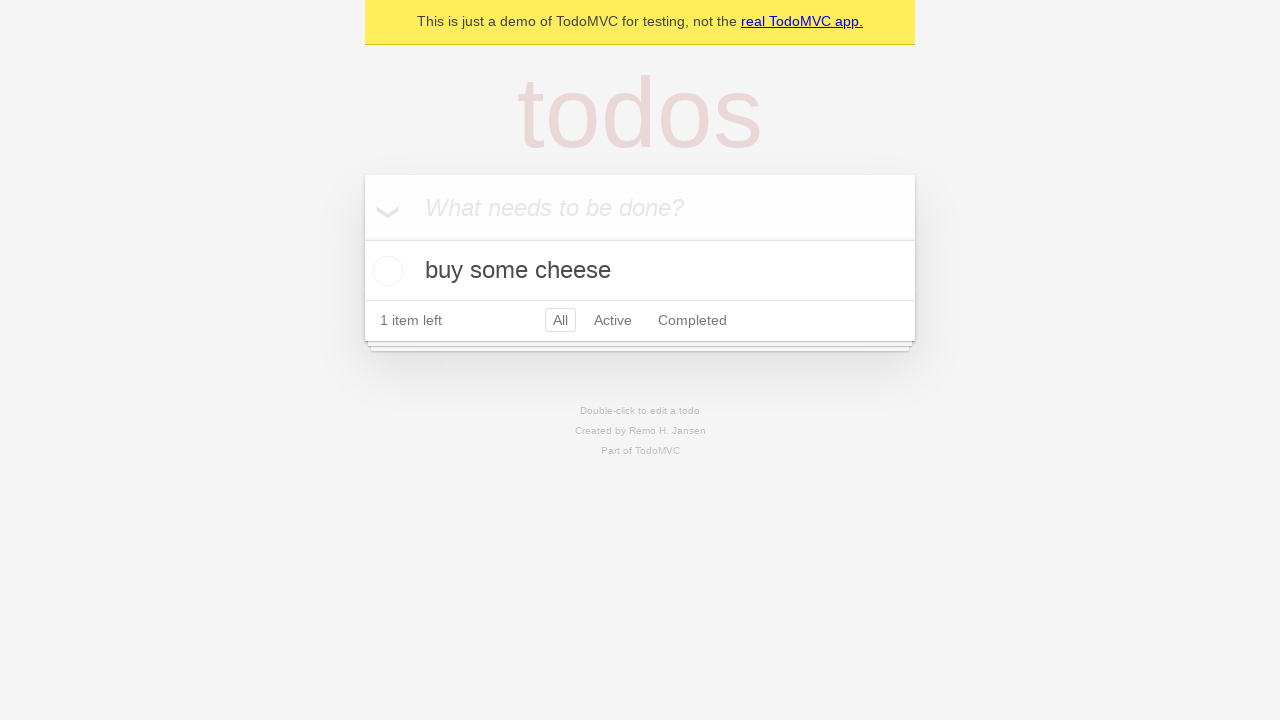

Filled todo input with 'feed the cat' on internal:attr=[placeholder="What needs to be done?"i]
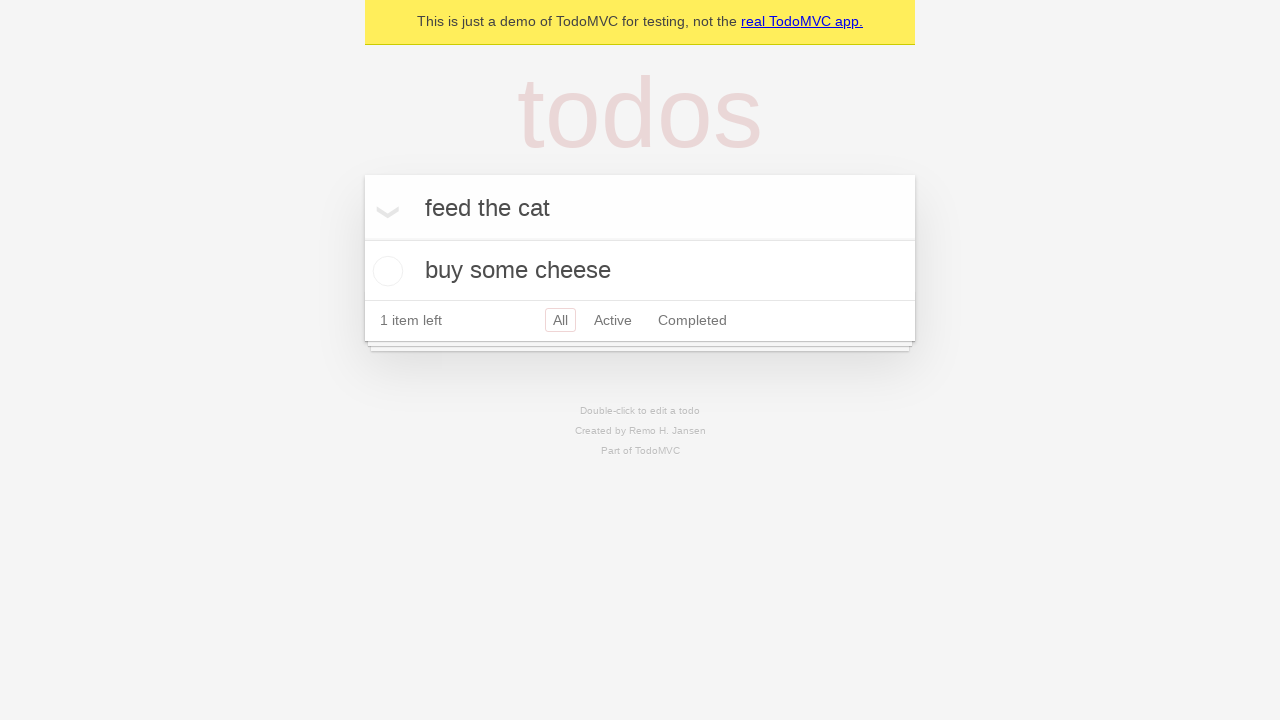

Pressed Enter to create second todo on internal:attr=[placeholder="What needs to be done?"i]
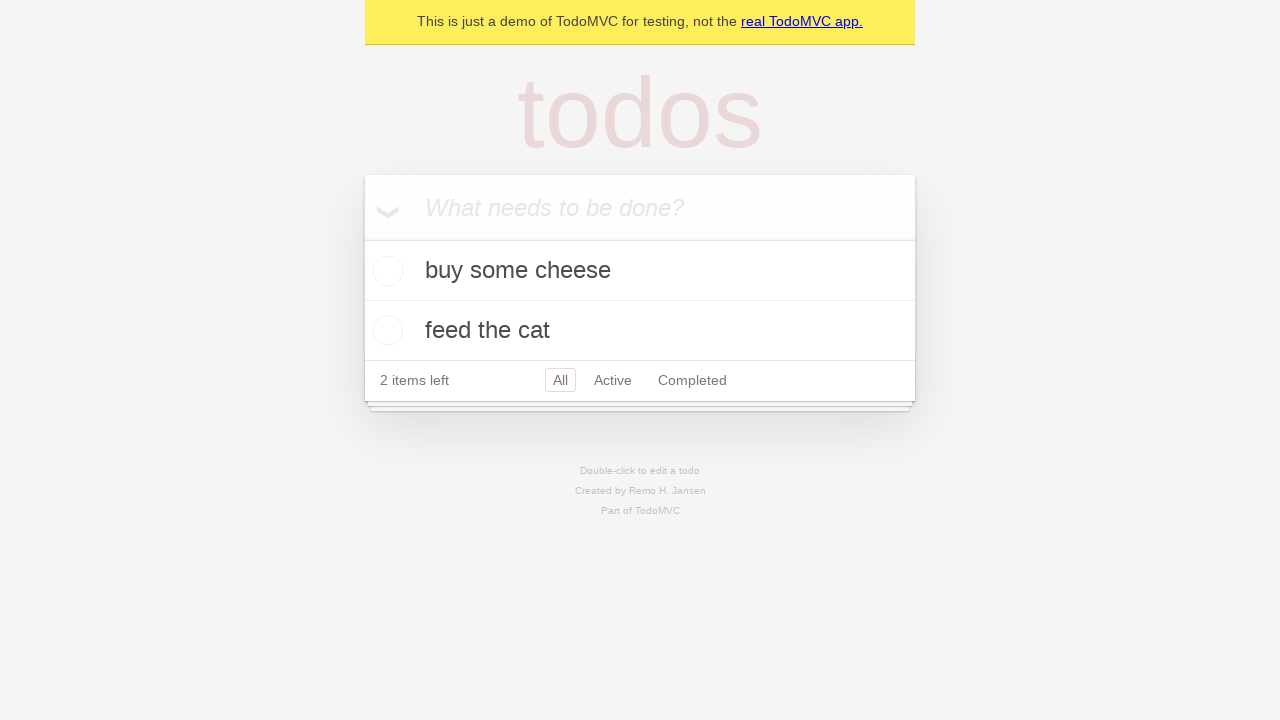

Filled todo input with 'book a doctors appointment' on internal:attr=[placeholder="What needs to be done?"i]
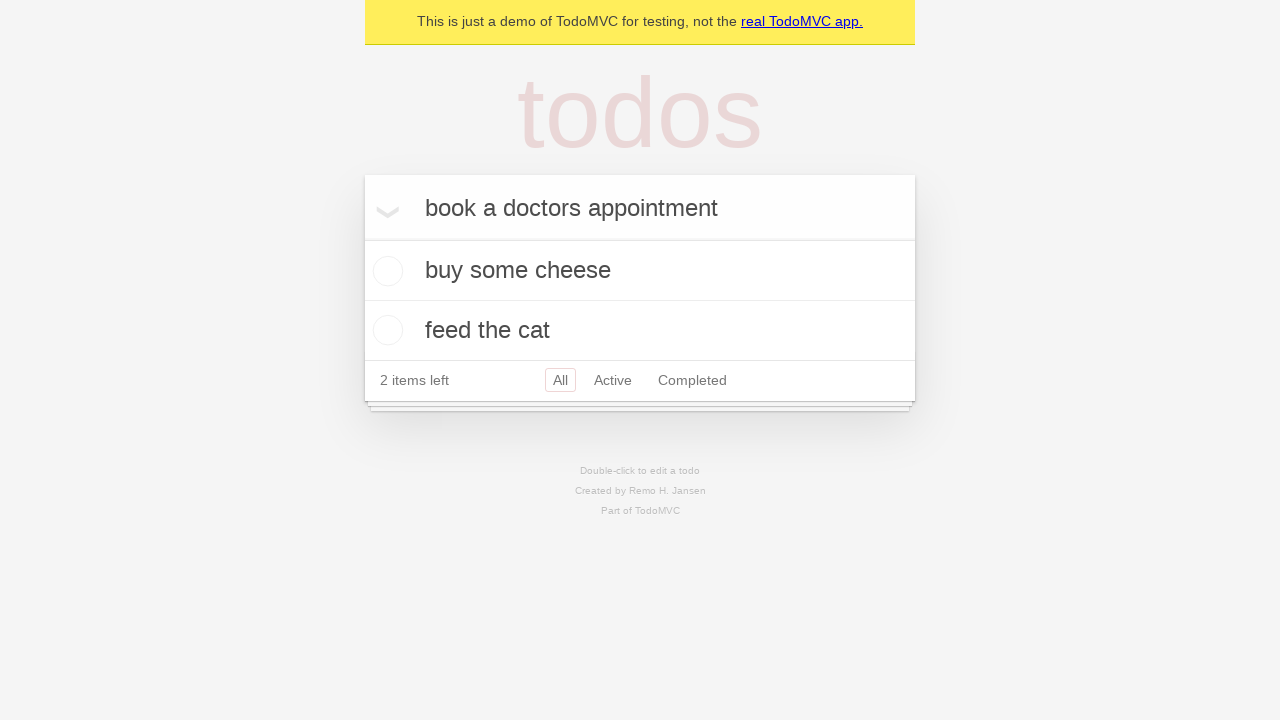

Pressed Enter to create third todo on internal:attr=[placeholder="What needs to be done?"i]
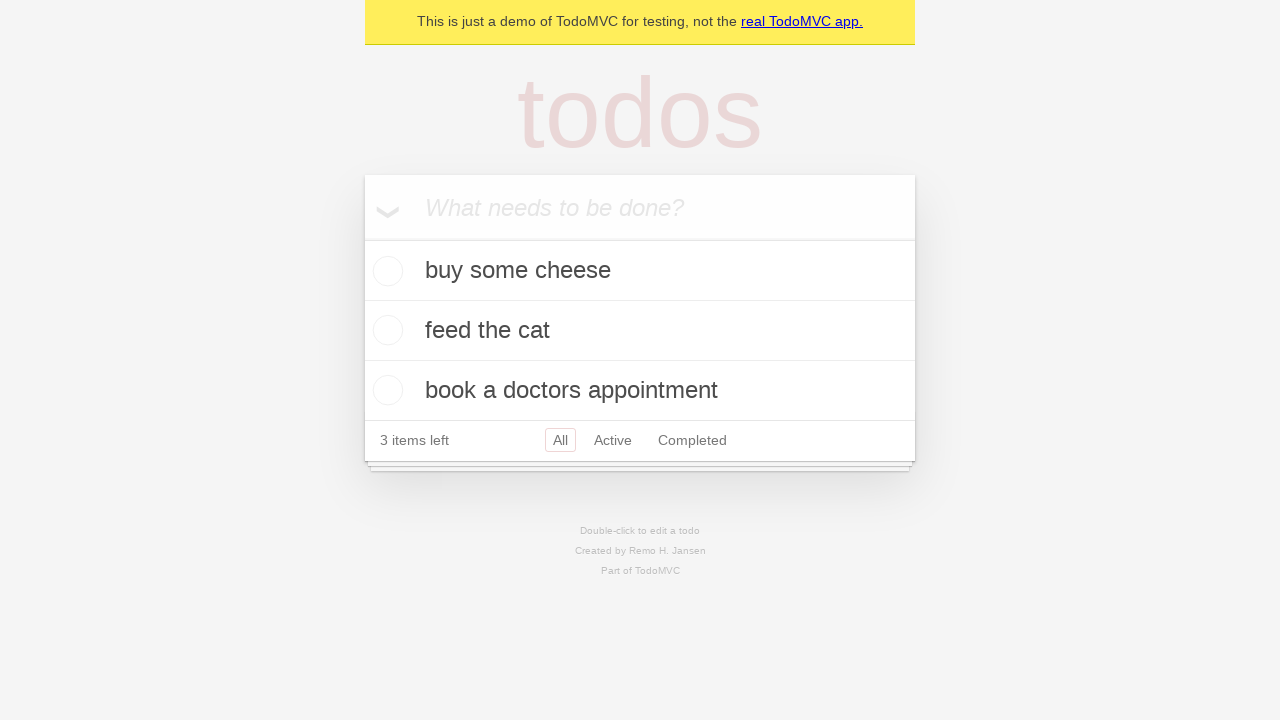

Double-clicked second todo to enter edit mode at (640, 331) on internal:testid=[data-testid="todo-item"s] >> nth=1
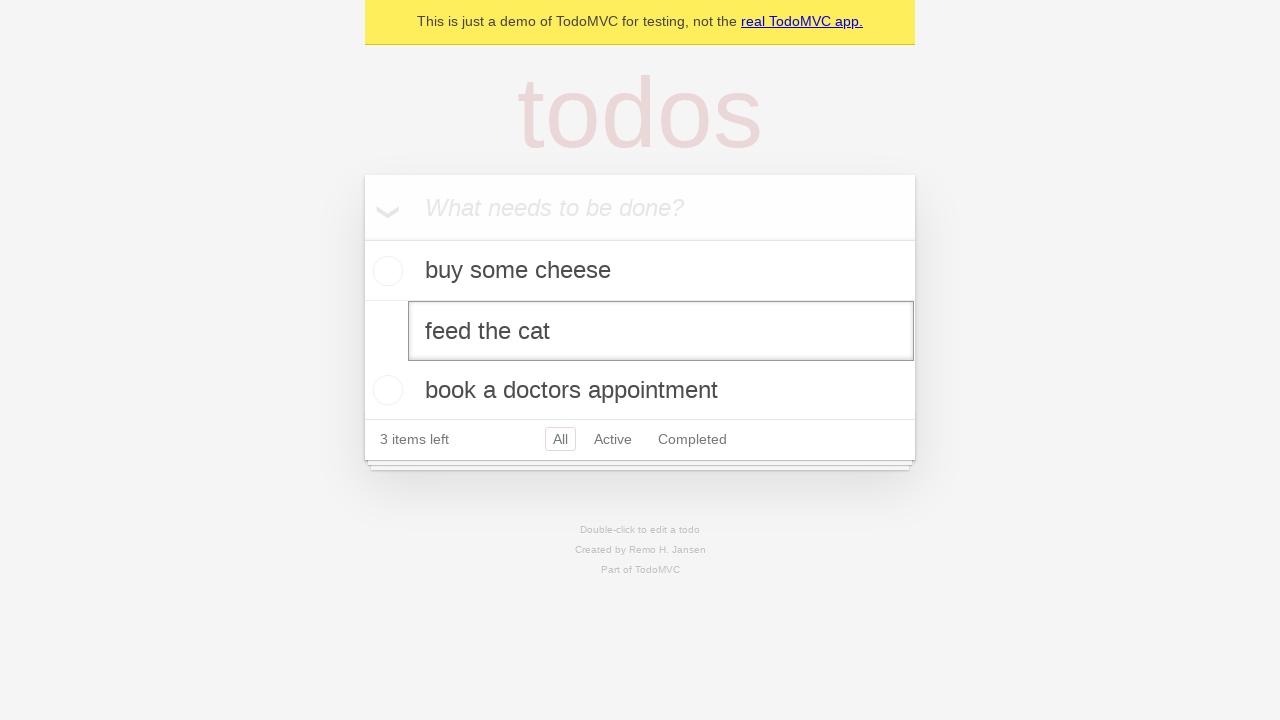

Filled edit textbox with text containing leading and trailing whitespace on internal:testid=[data-testid="todo-item"s] >> nth=1 >> internal:role=textbox[nam
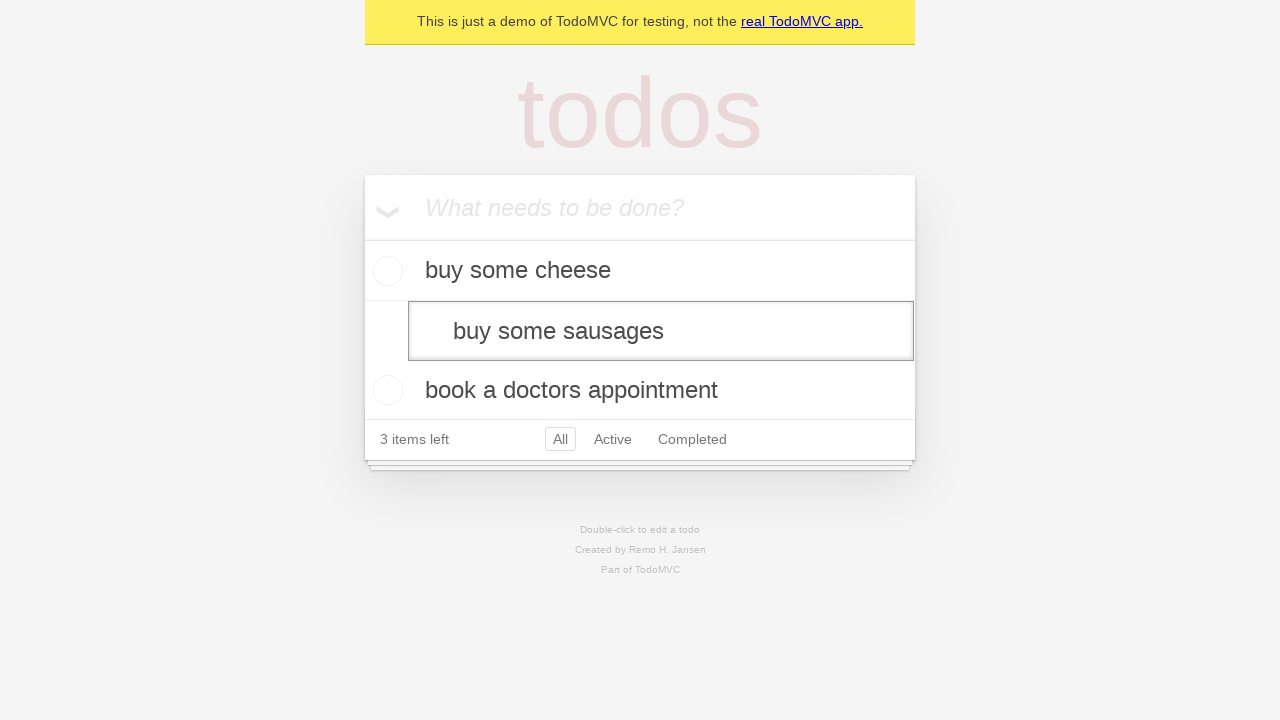

Pressed Enter to save edited todo and verify text is trimmed on internal:testid=[data-testid="todo-item"s] >> nth=1 >> internal:role=textbox[nam
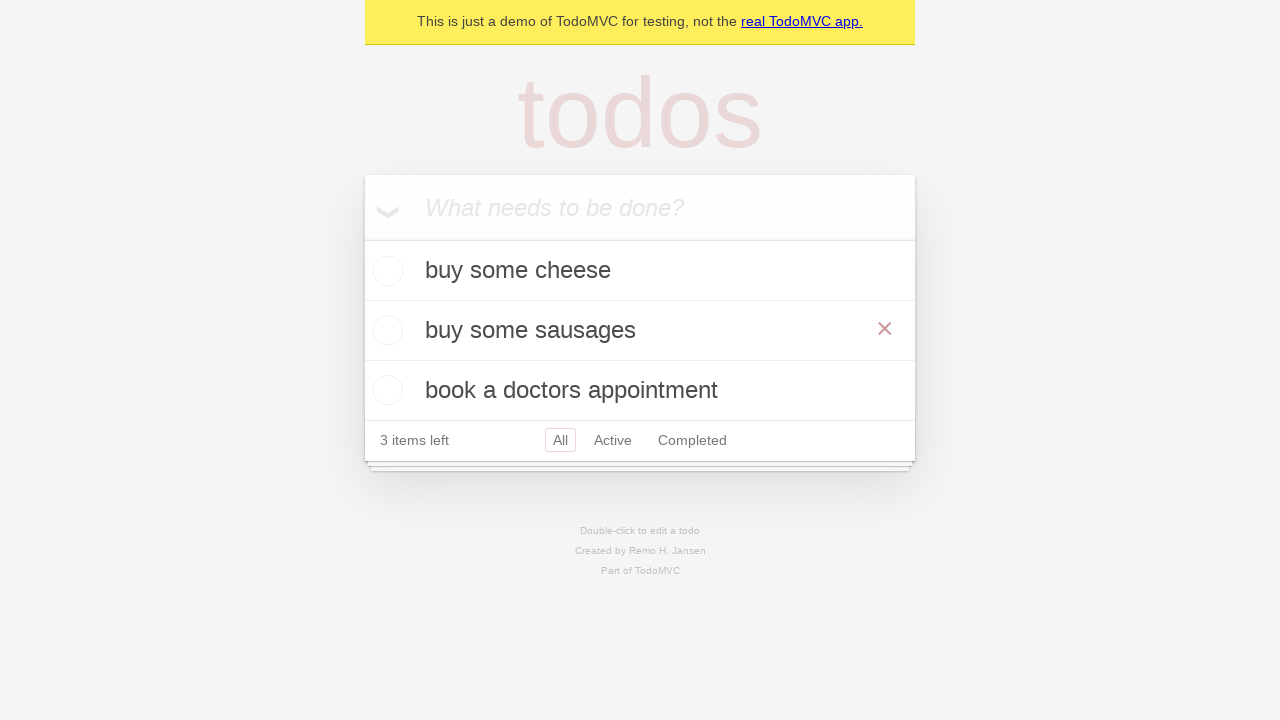

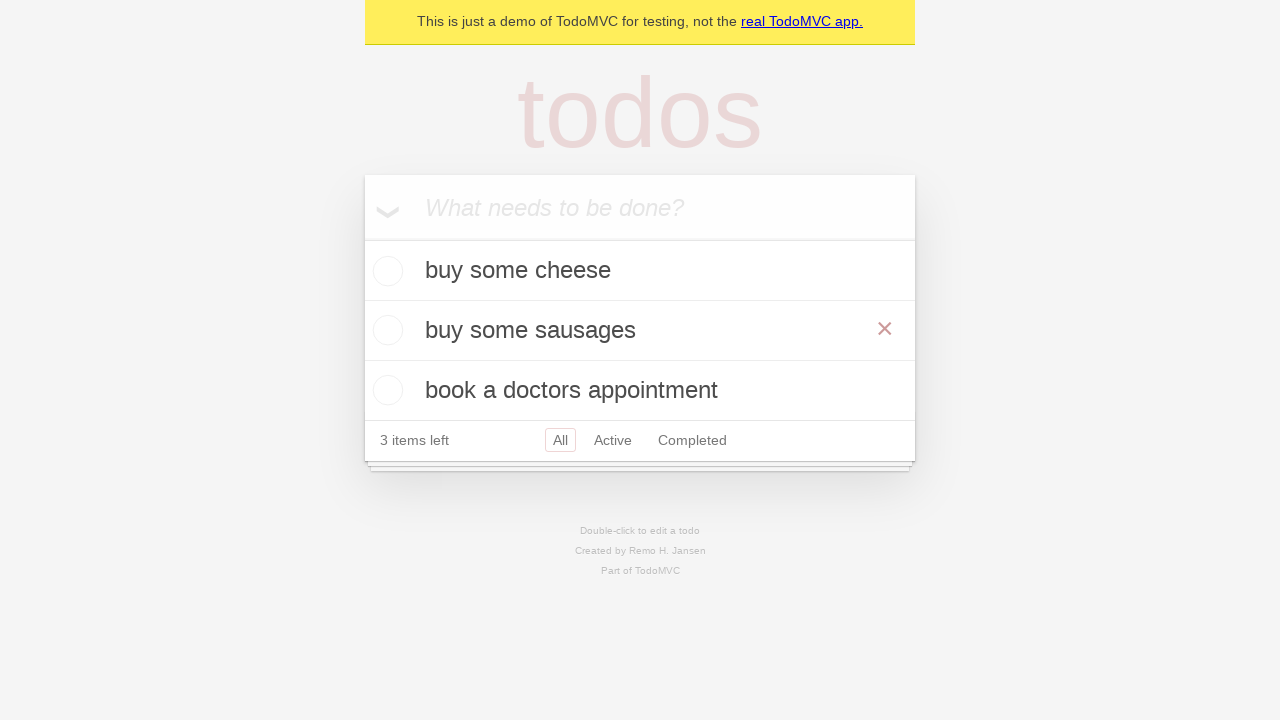